Navigates to Selenide's GitHub wiki, finds the SoftAssertions page, and verifies specific content about JUnit5 extensions

Starting URL: https://github.com/selenide/selenide

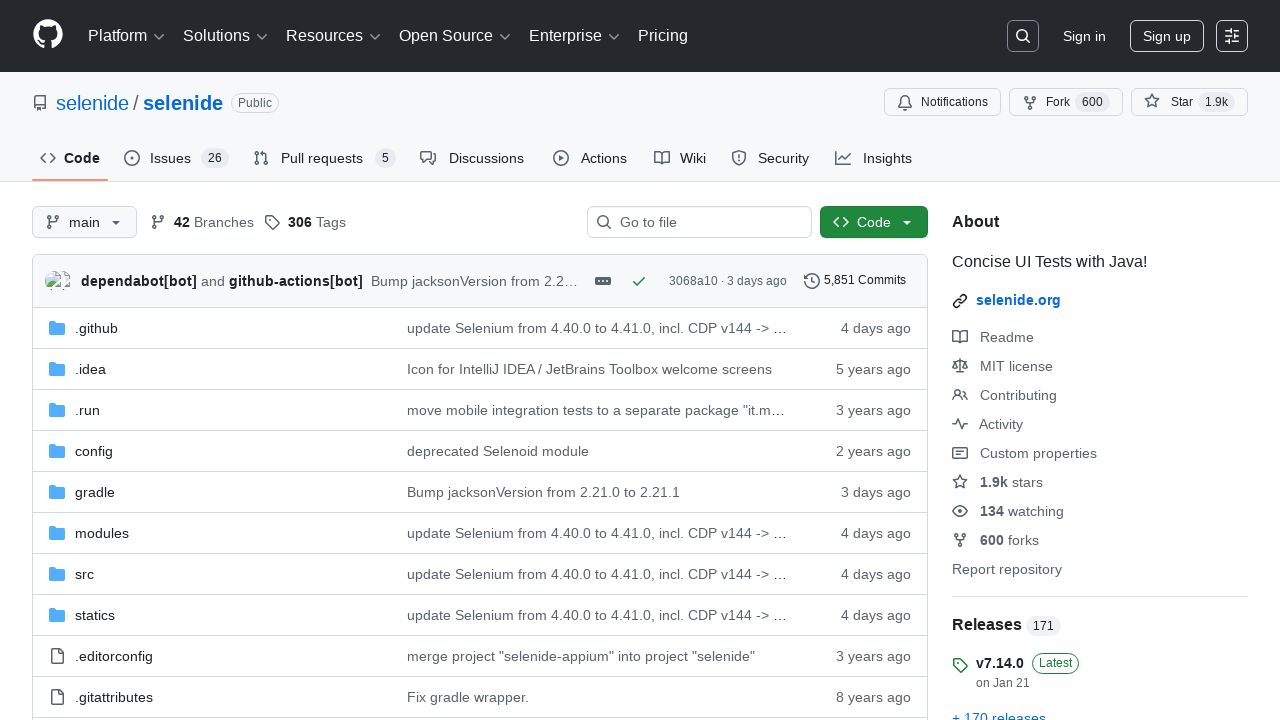

Clicked on the Wiki tab at (680, 158) on #wiki-tab
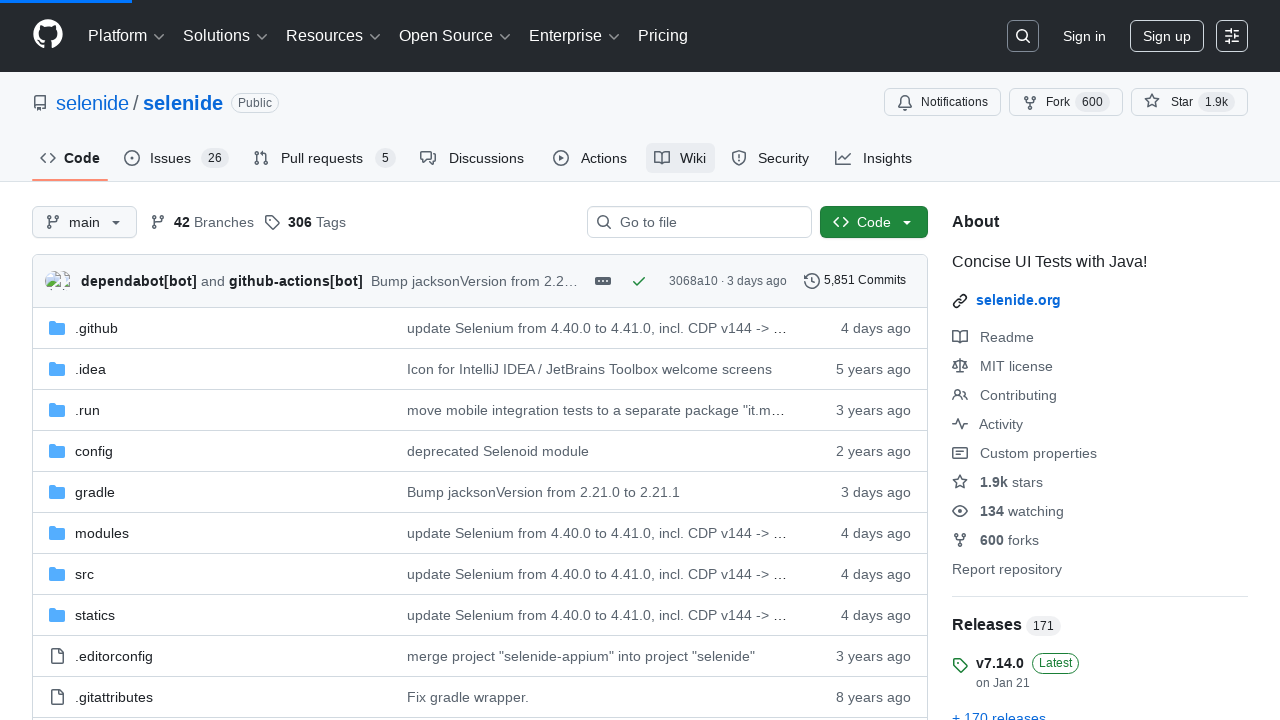

Clicked on 'Show more pages' link to expand wiki pages at (1030, 429) on .js-wiki-more-pages-link
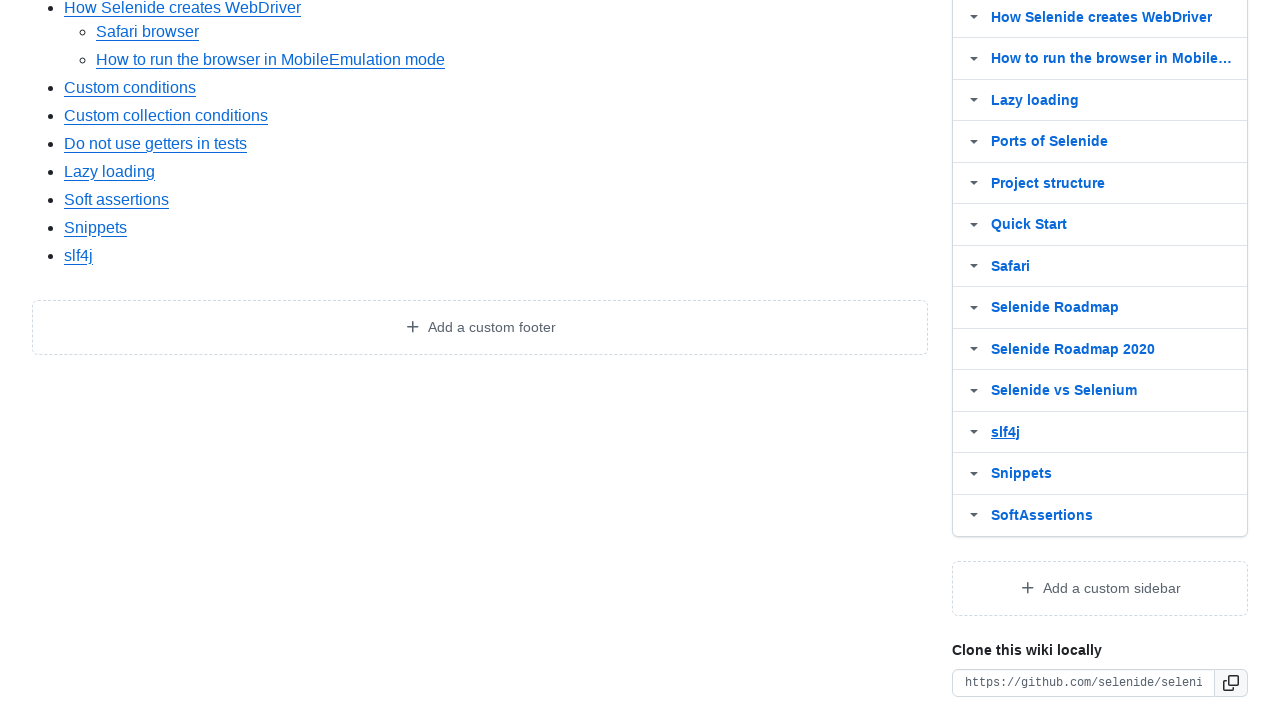

Wiki pages box loaded
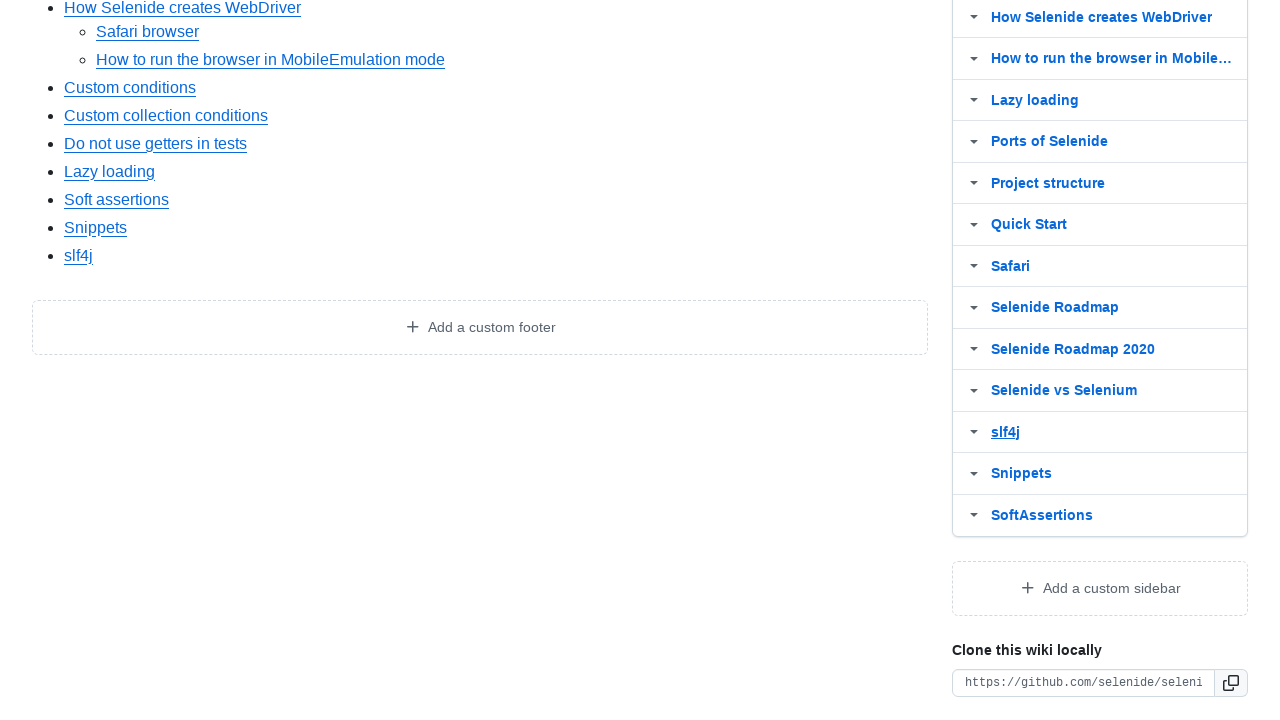

Clicked on SoftAssertions wiki page link at (1115, 515) on a:has-text('SoftAssertions')
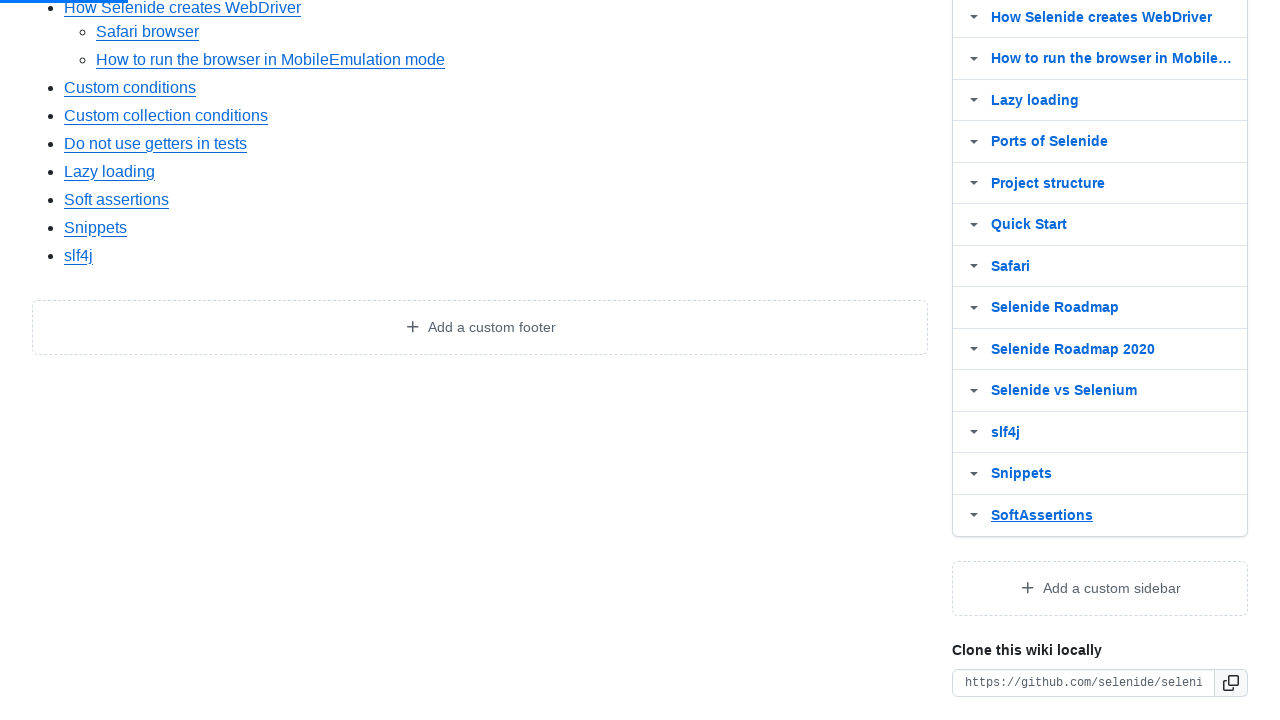

SoftAssertions wiki page loaded with JUnit5 content
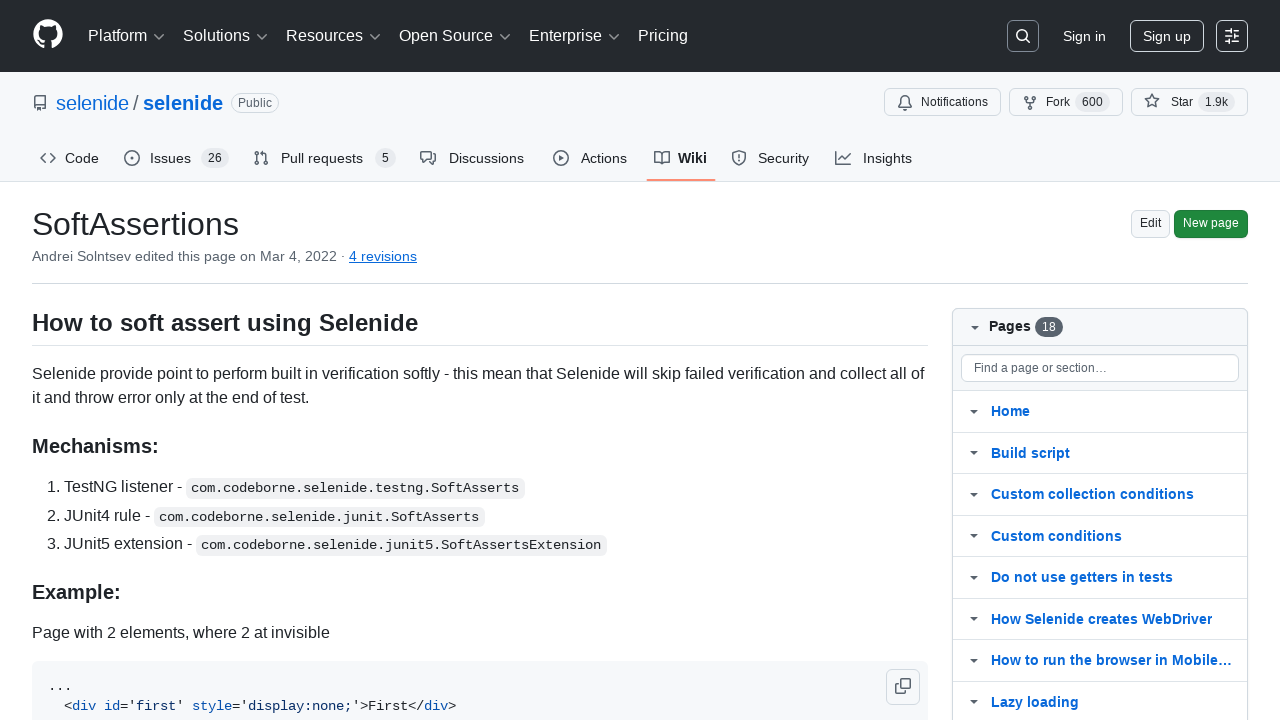

Verified section header 'Using JUnit5 extend test class' is present
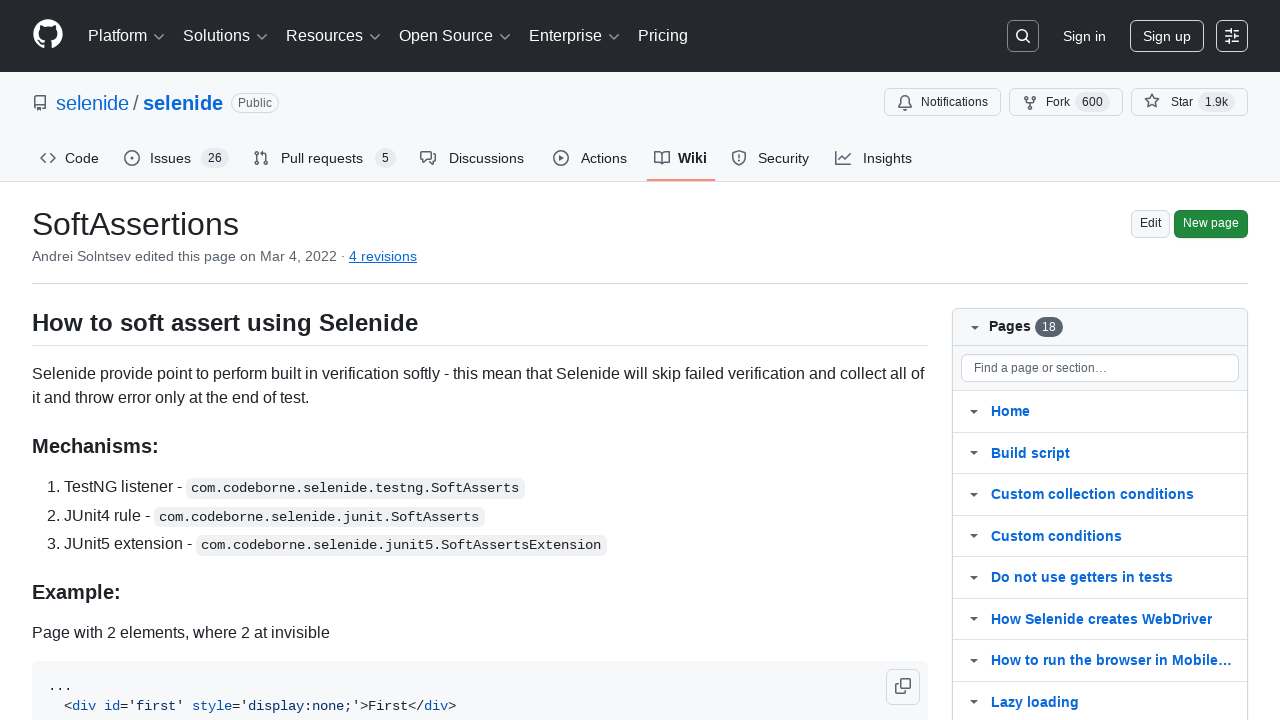

Verified 'SoftAssertsExtension.class' text is present
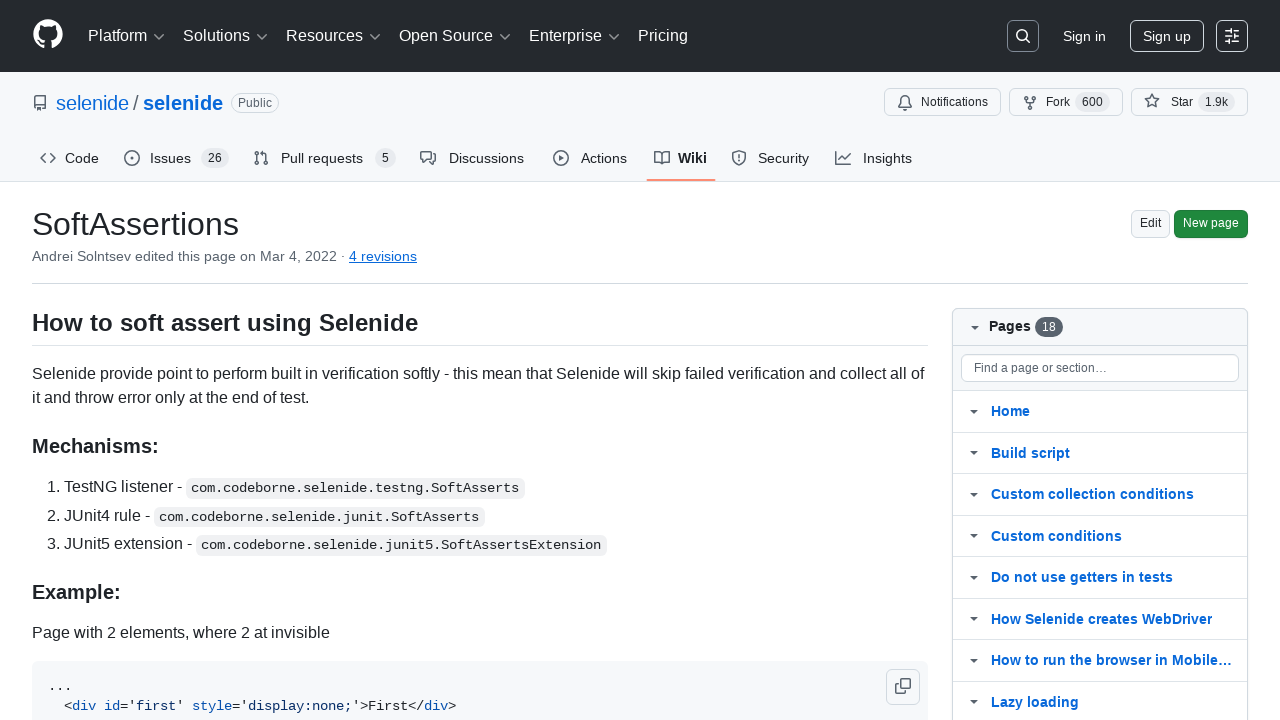

Verified 'SoftAssertsExtension softAsserts = new' code snippet is present
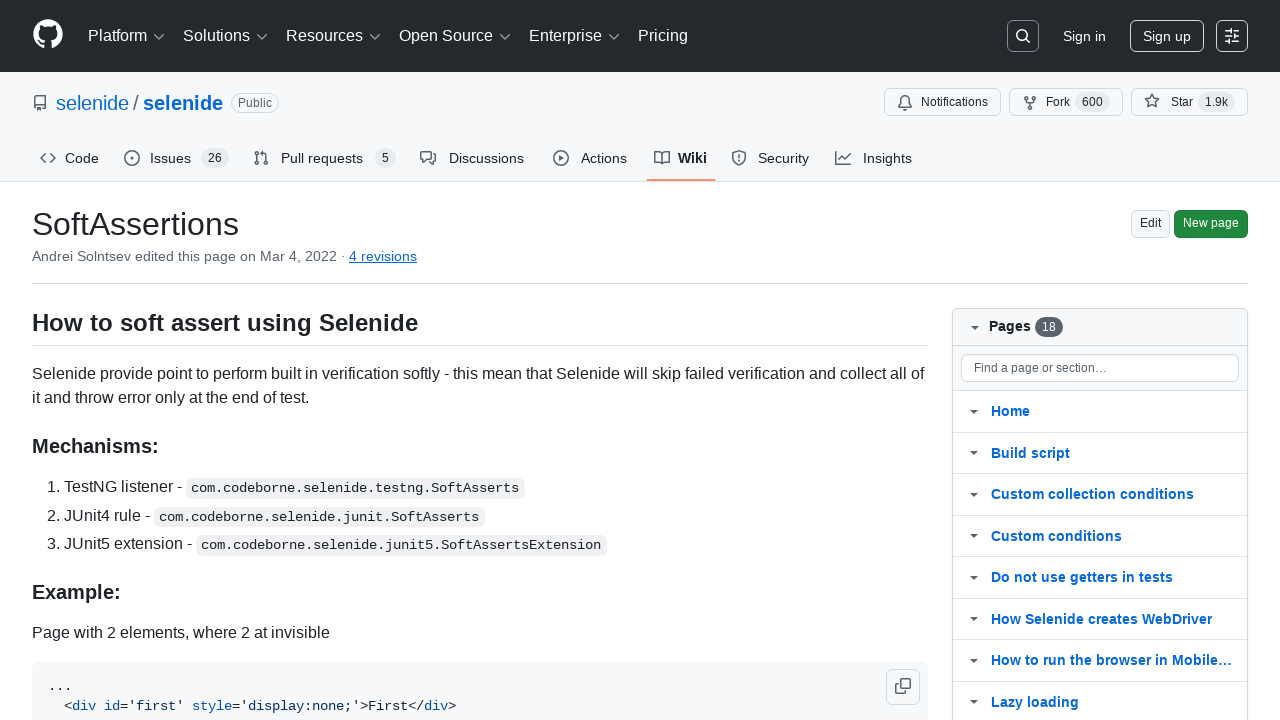

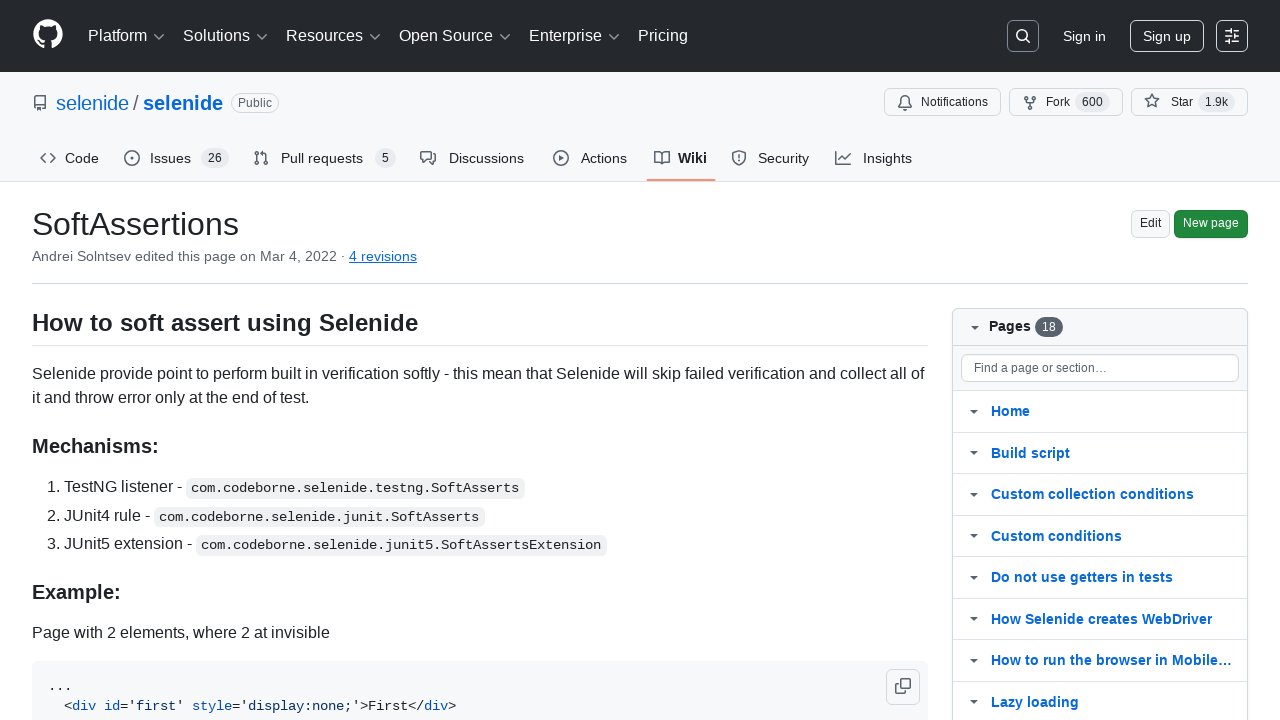